Demonstrates XPath traversal techniques by locating buttons using following-sibling and parent-child relationships on a practice automation website.

Starting URL: https://rahulshettyacademy.com/AutomationPractice/

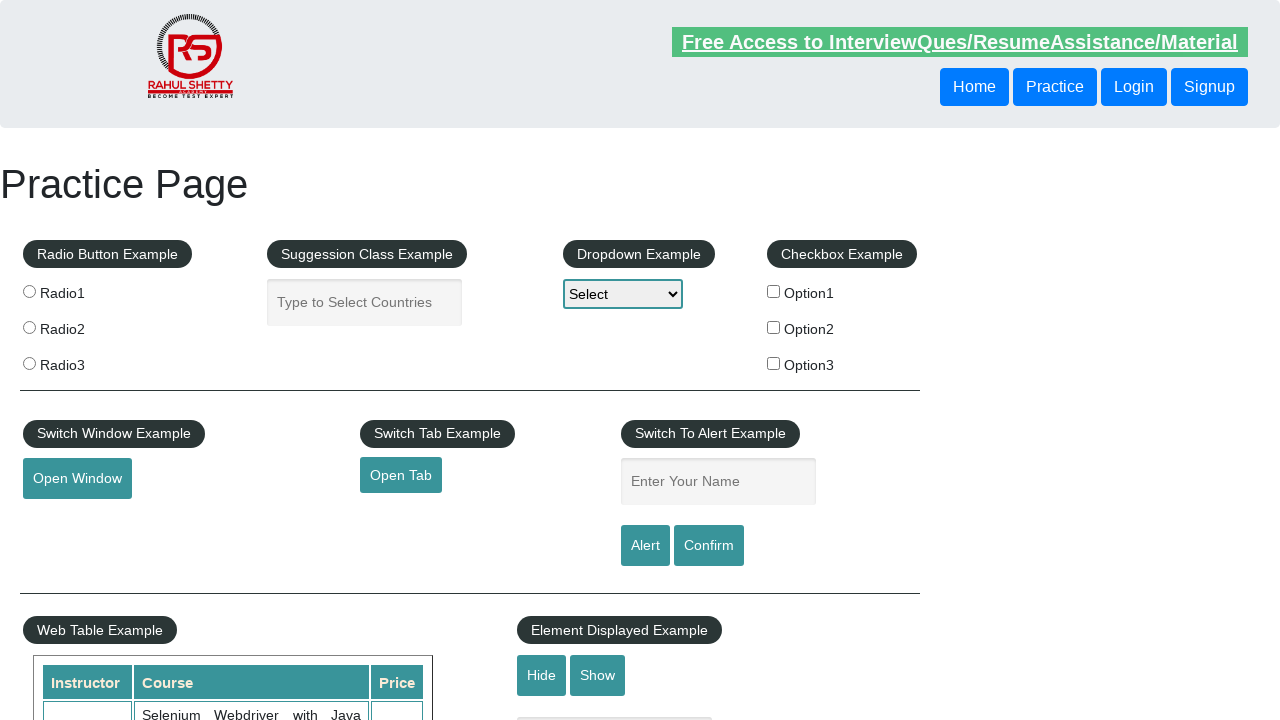

Located button using following-sibling XPath traversal
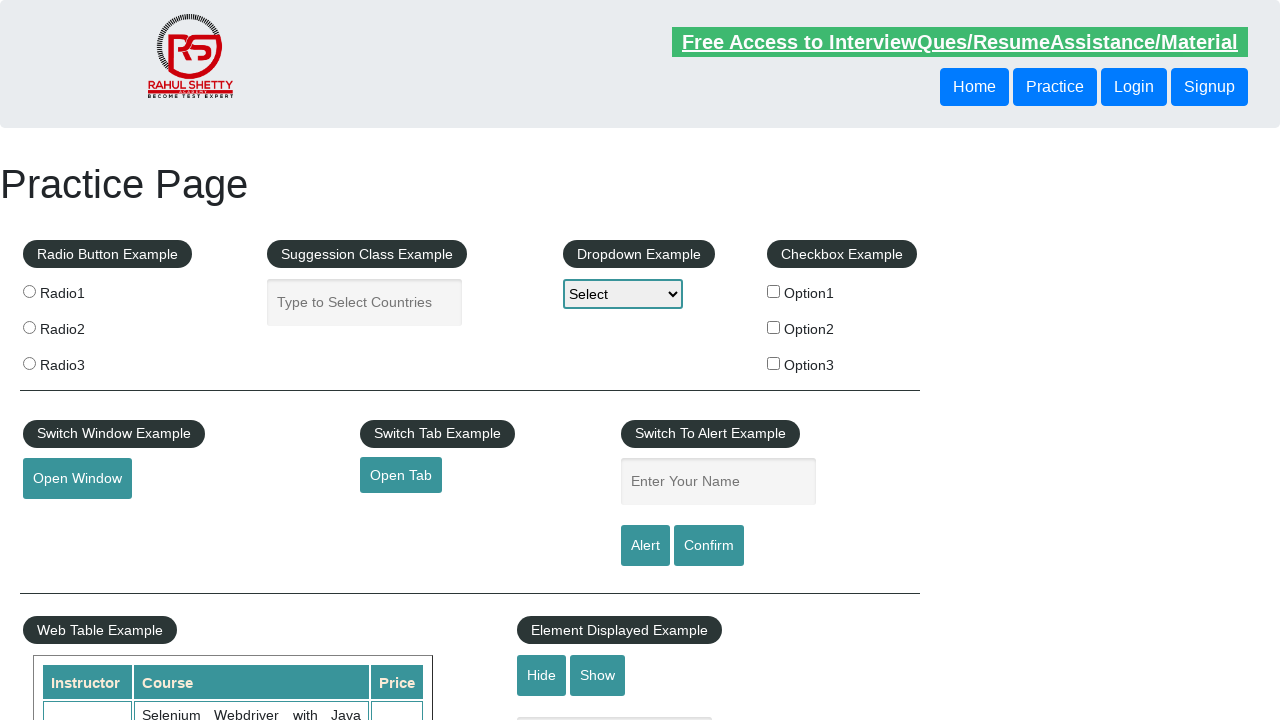

Waited for following-sibling button to be available
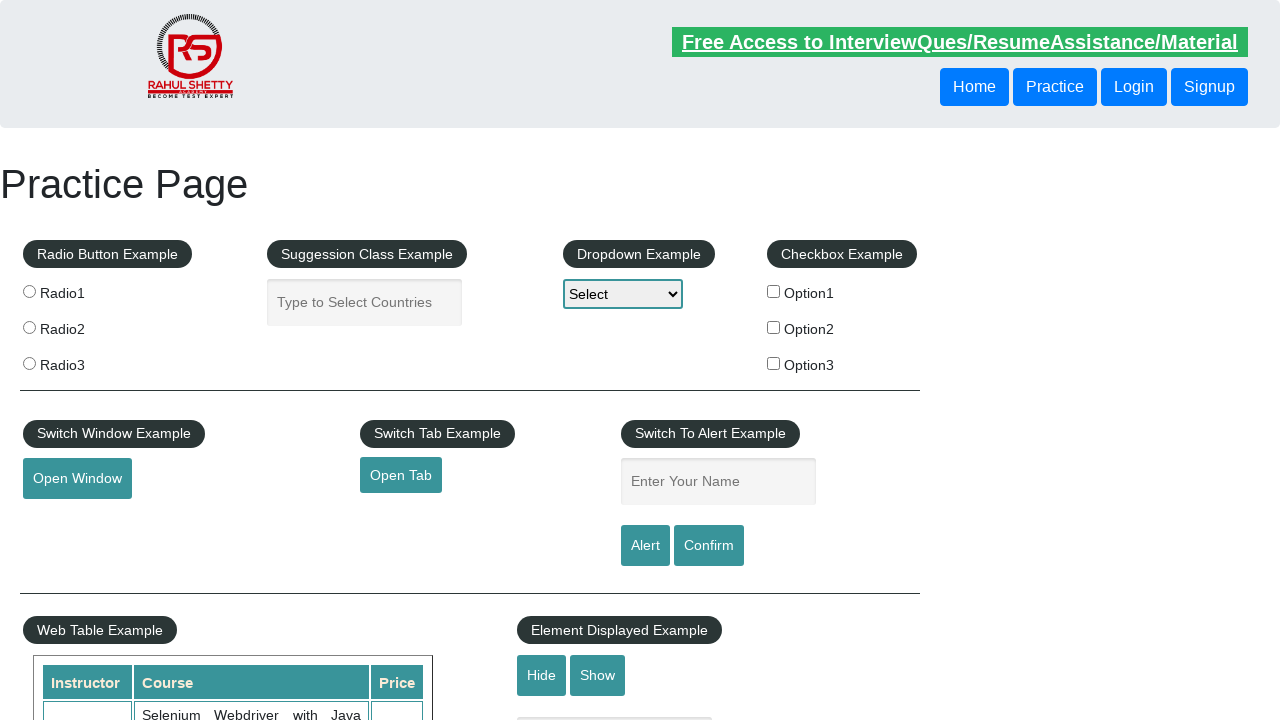

Retrieved text content from following-sibling button
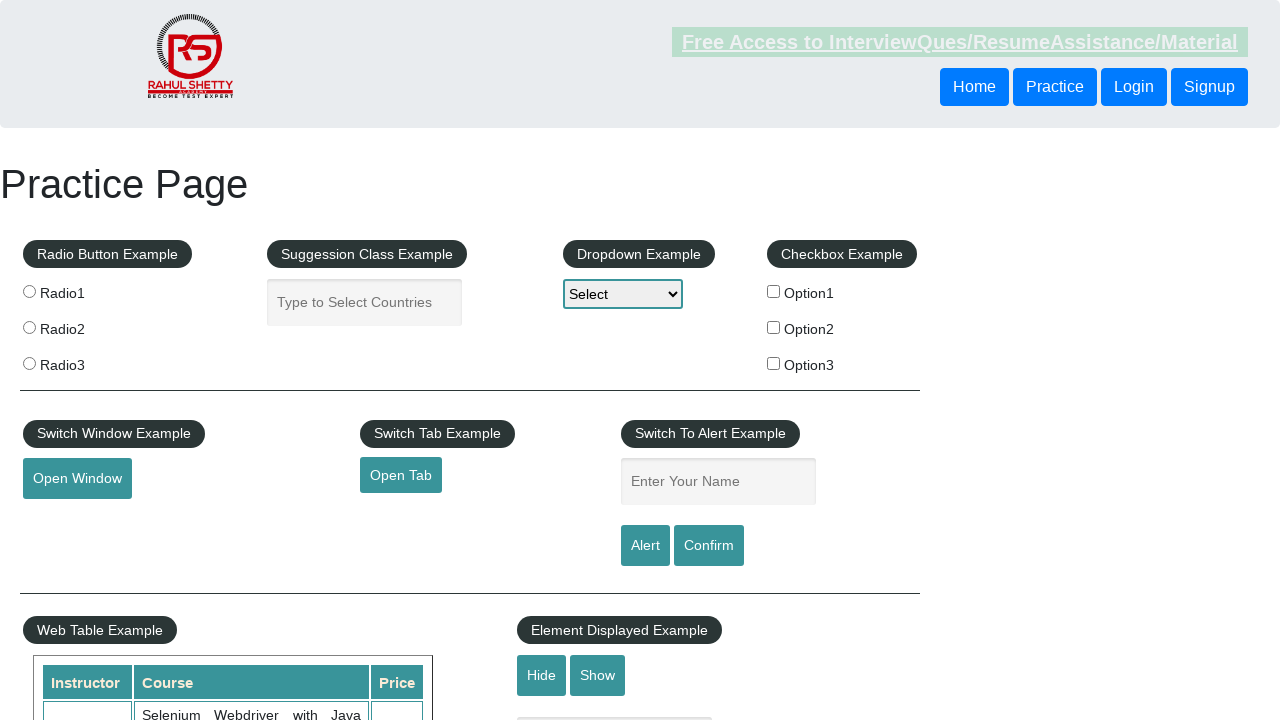

Located button using parent-child XPath traversal
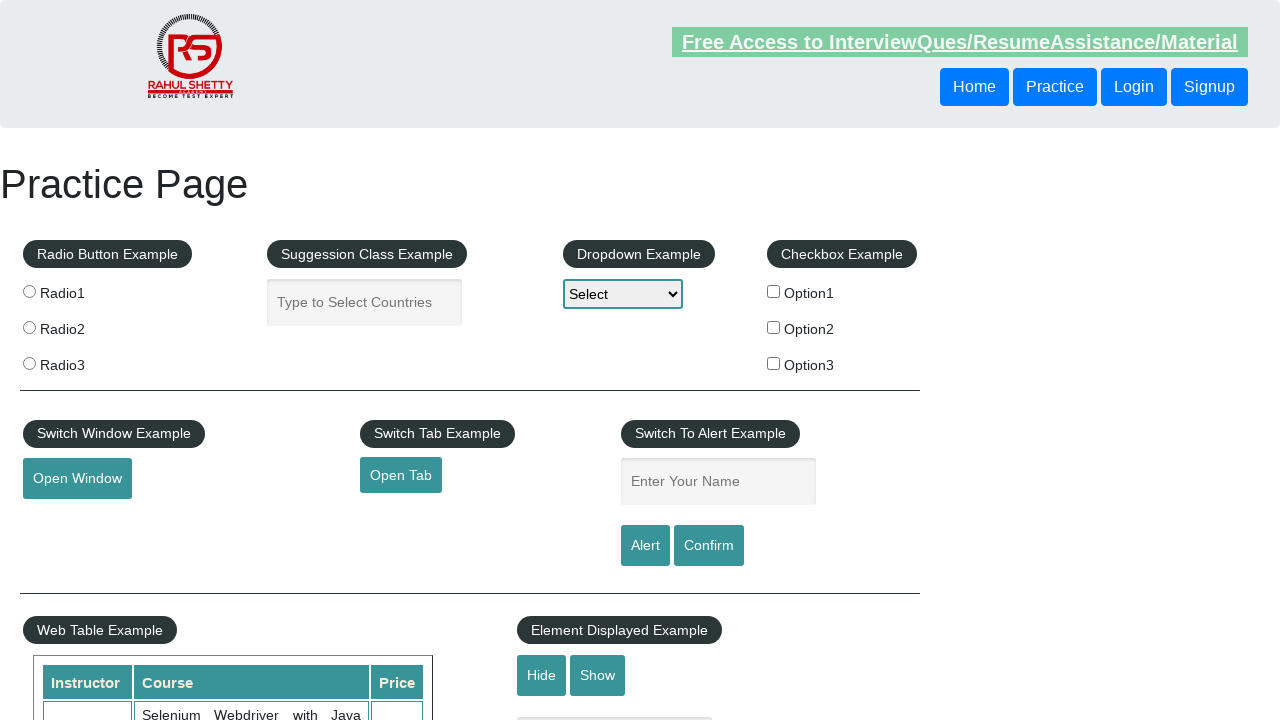

Retrieved text content from parent-traversal button
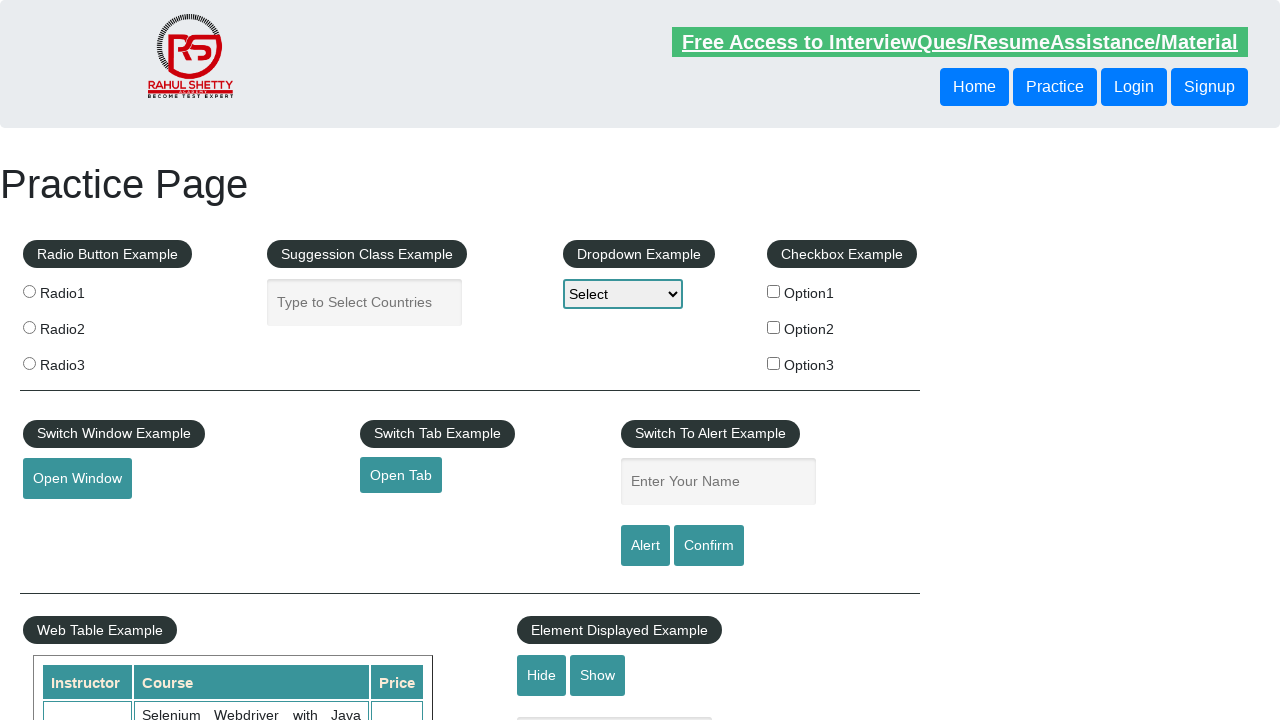

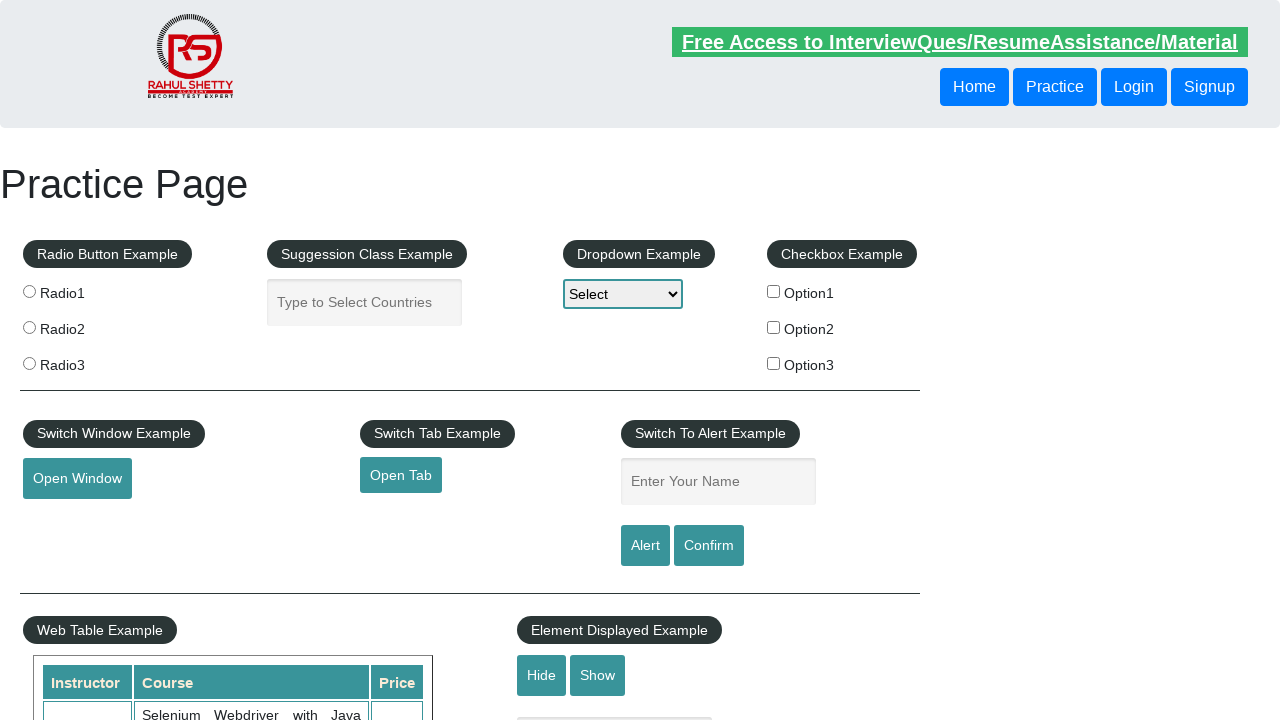